Simple navigation test that opens the Selenium official website and maximizes the browser window

Starting URL: https://www.selenium.dev/

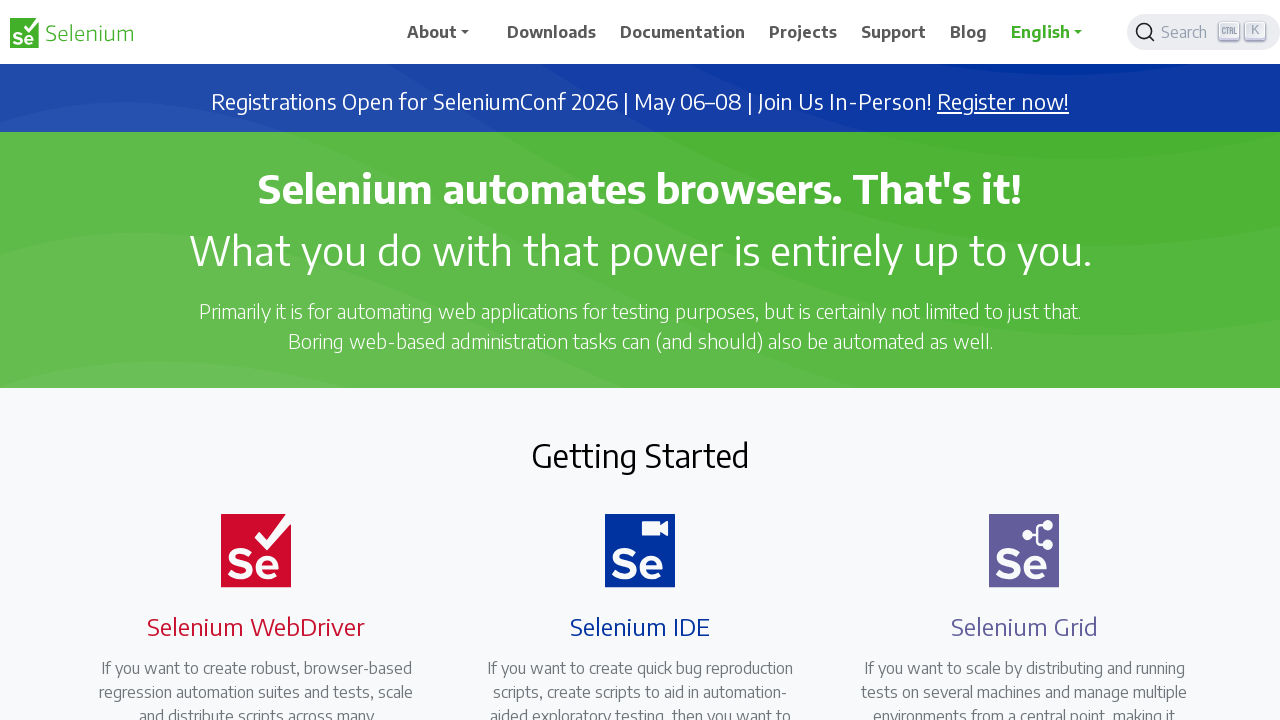

Set viewport size to 1920x1080 to maximize browser window
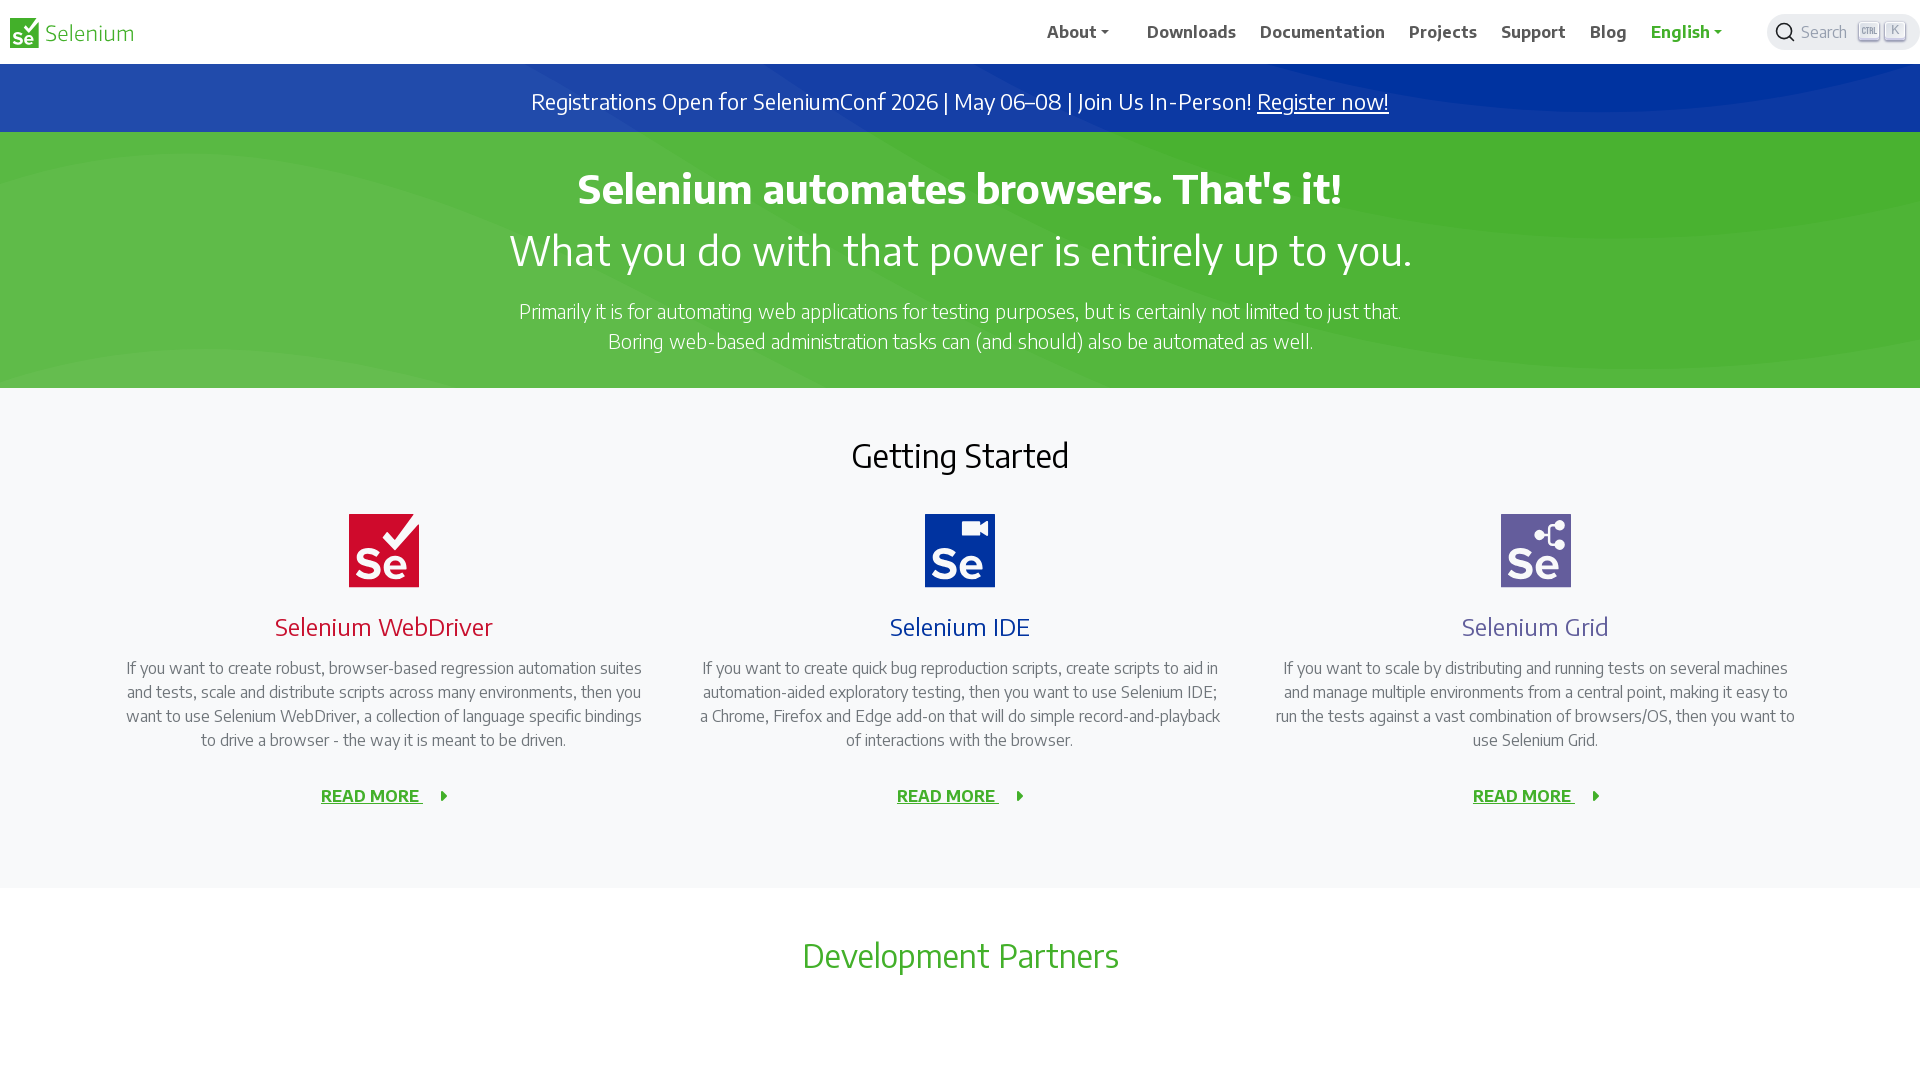

Waited for page to load (domcontentloaded state reached)
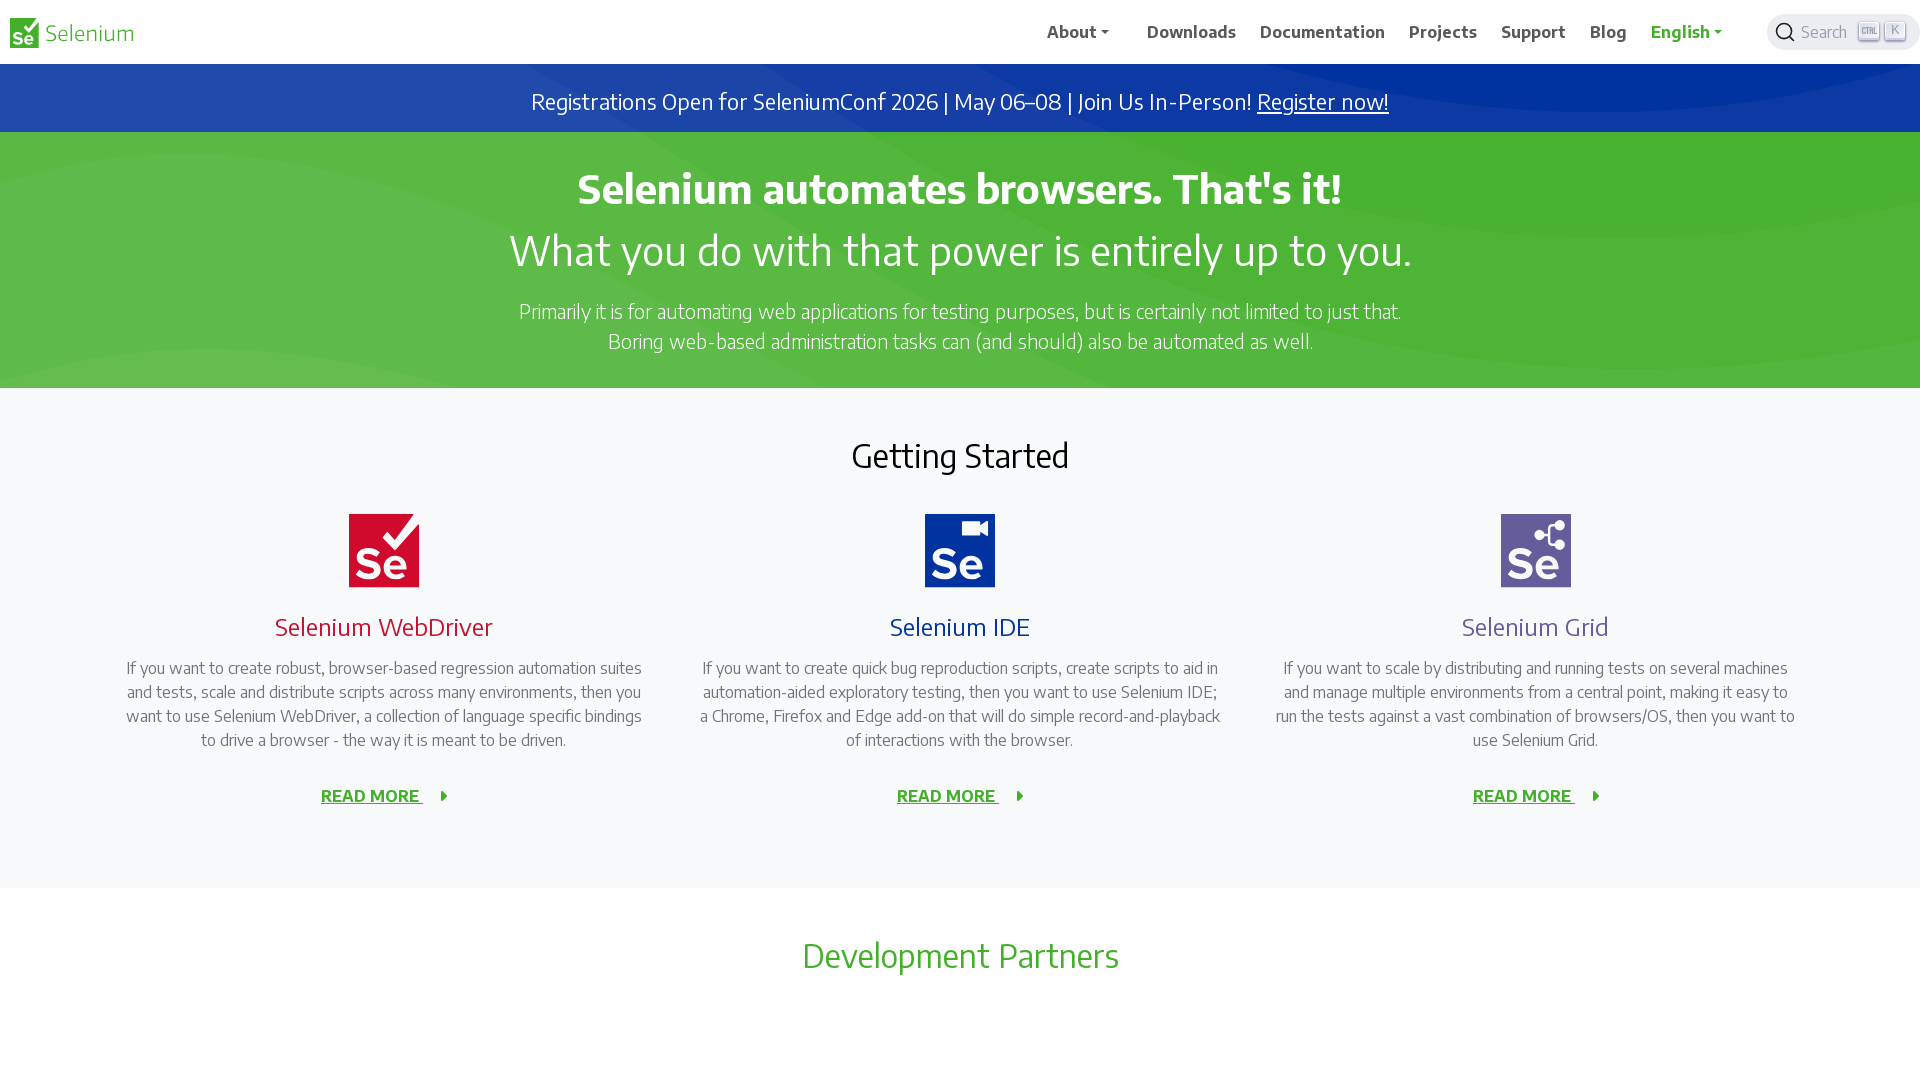

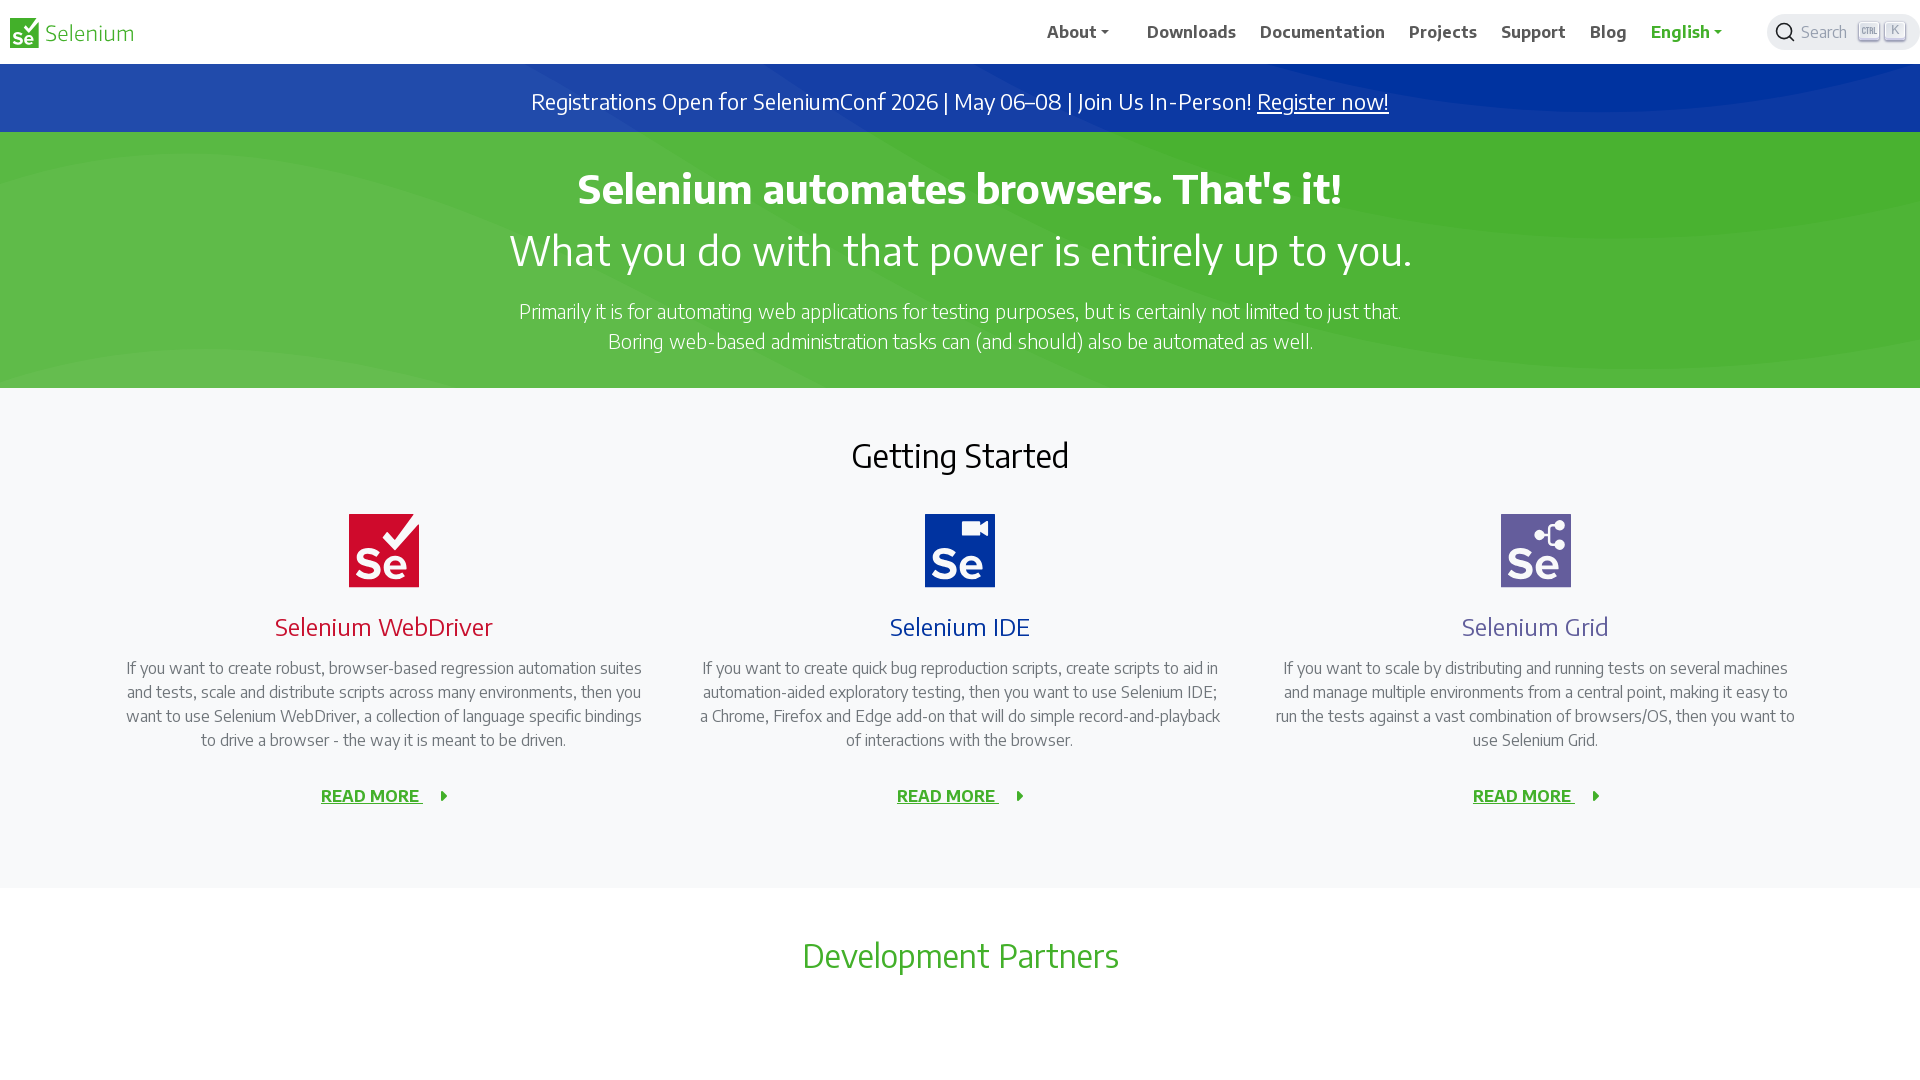